Navigates to a Morningstar stock quote page for Apple (AAPL) and switches to the main content iframe to access the page content.

Starting URL: http://www.morningstar.com/stocks/xnas/aapl/quote.html

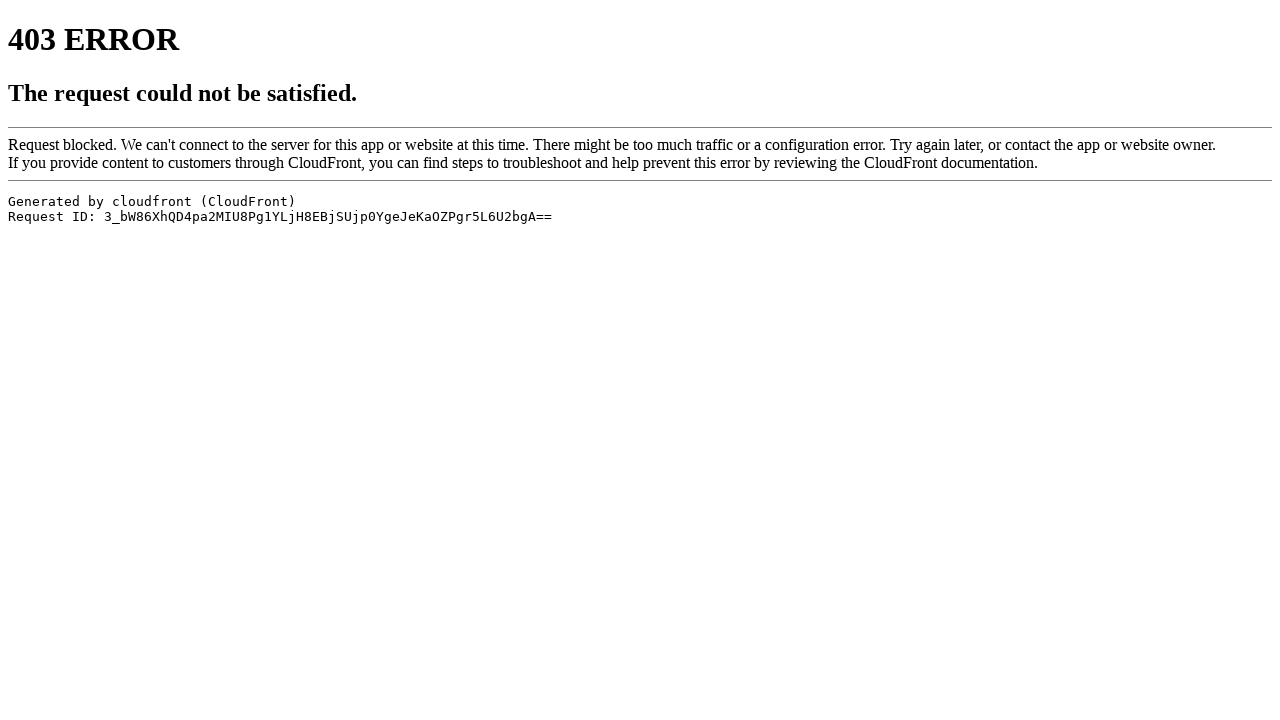

Navigated to Morningstar Apple (AAPL) stock quote page
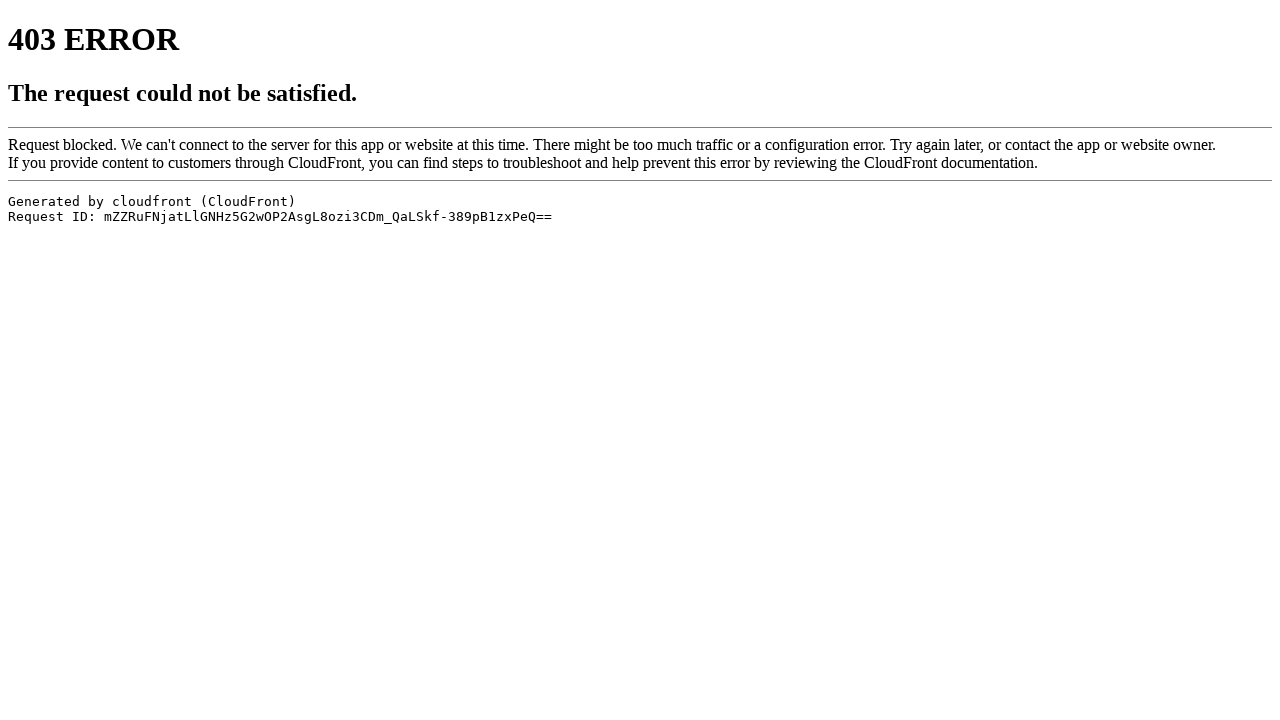

Page DOM content loaded
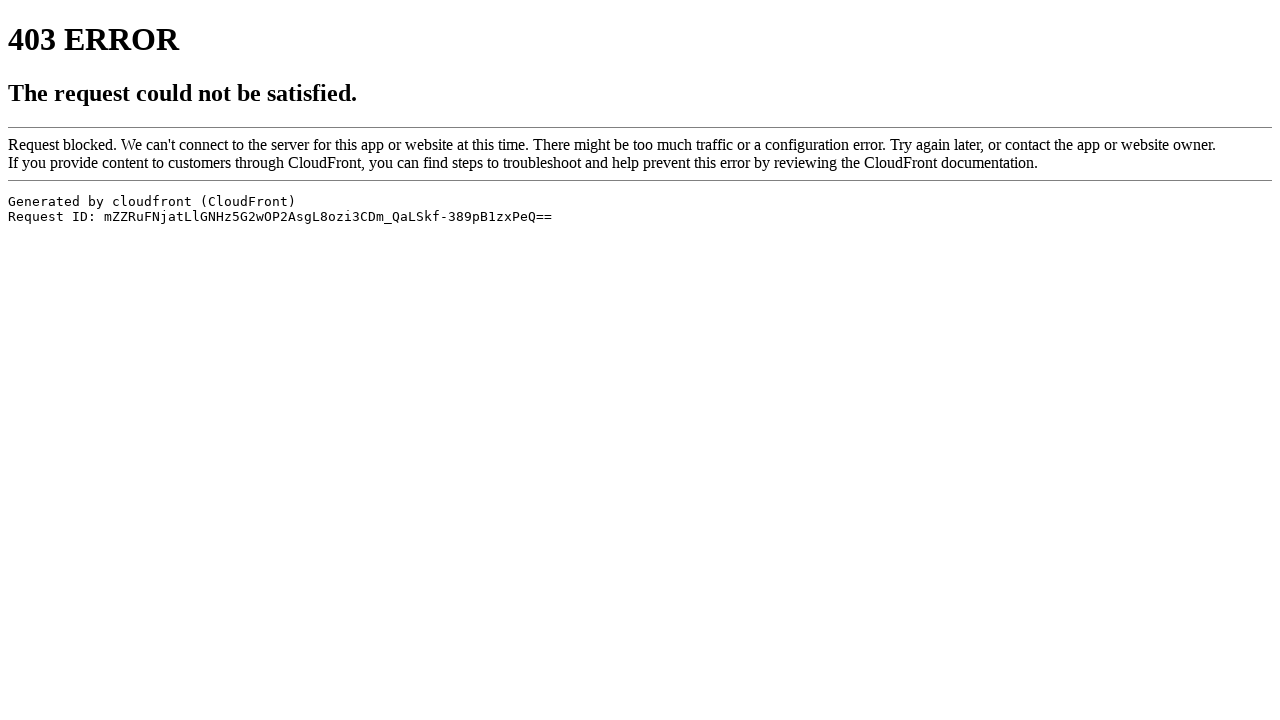

Retrieved mainFrame iframe reference
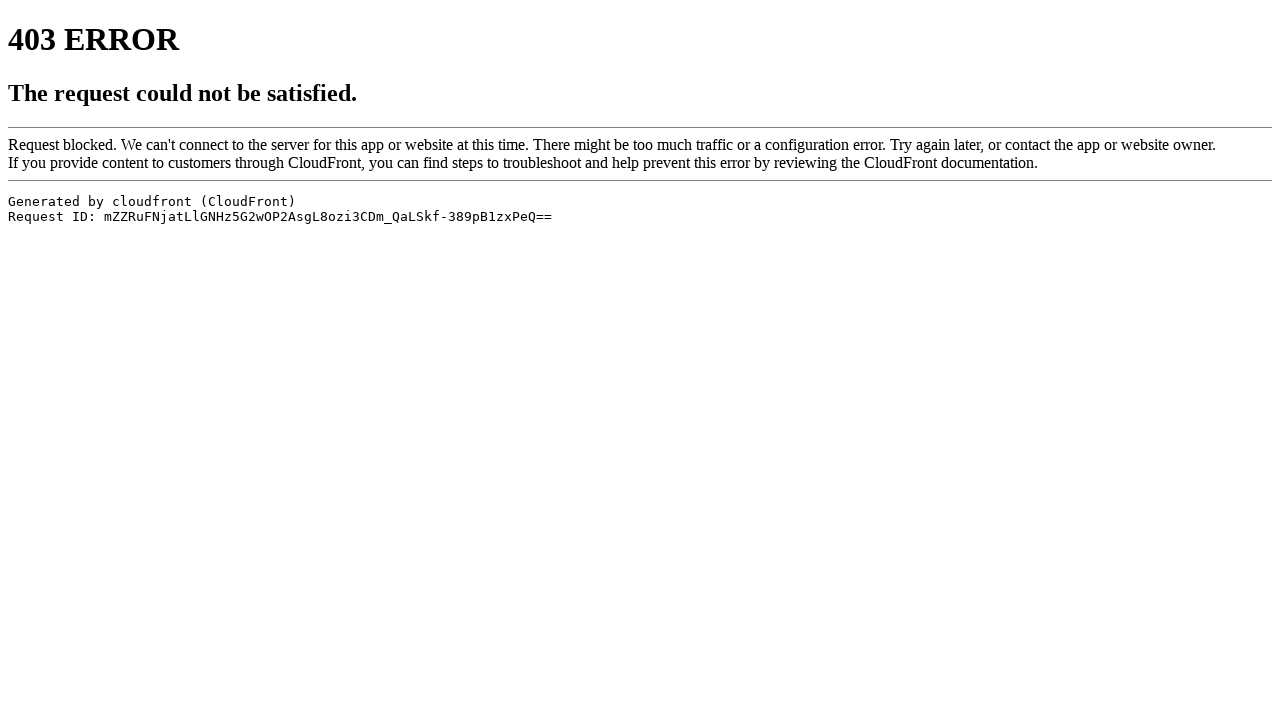

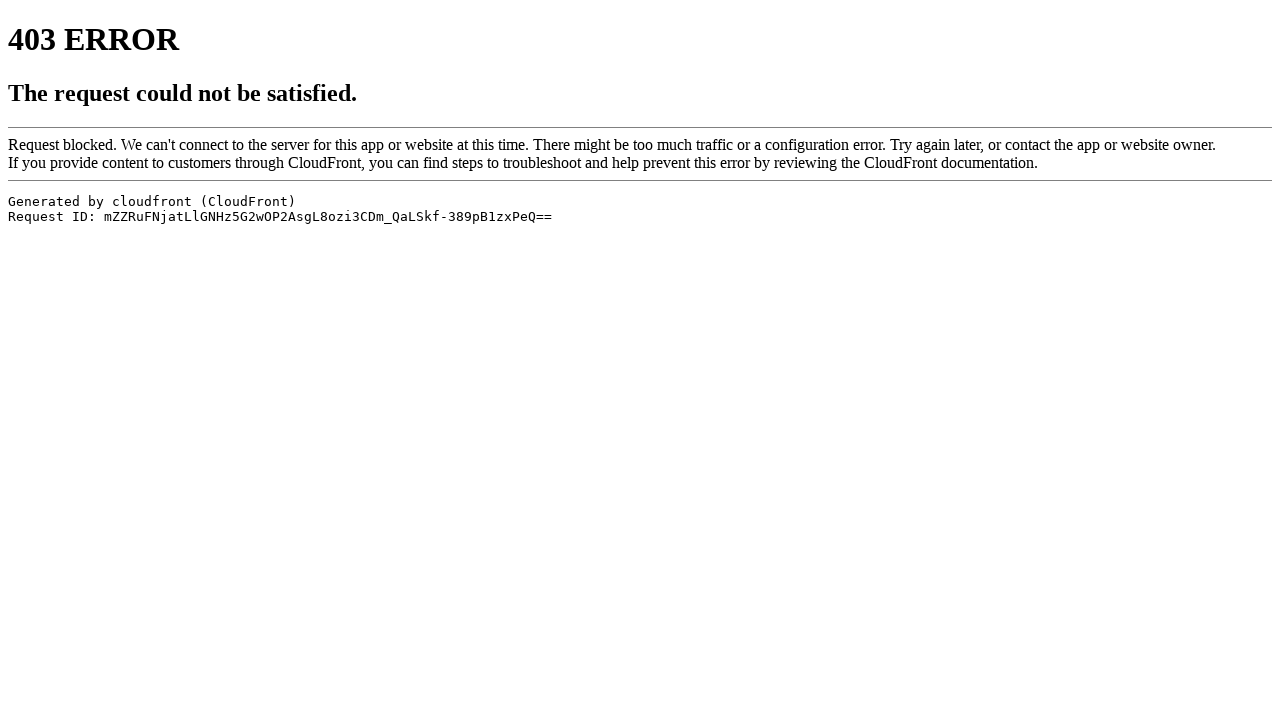